Tests registration form validation when password confirmation doesn't match the original password

Starting URL: https://alada.vn/tai-khoan/dang-ky.html

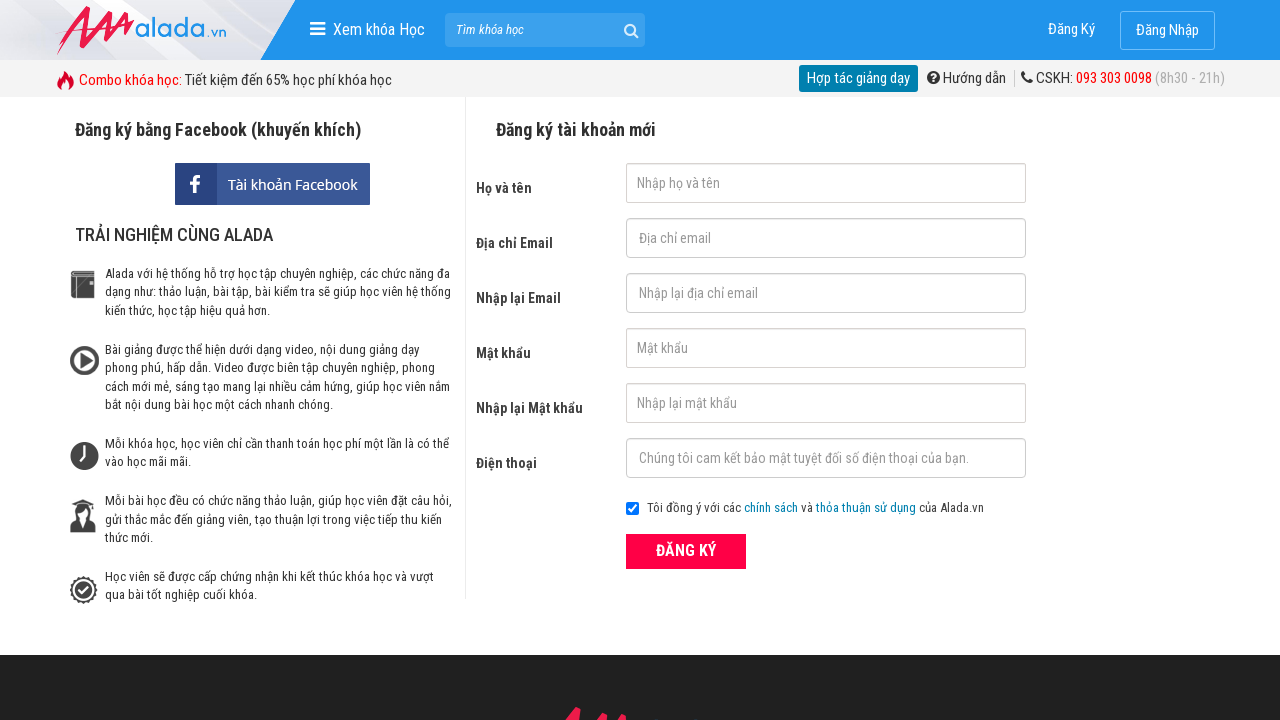

Filled first name field with 'nhule' on #txtFirstname
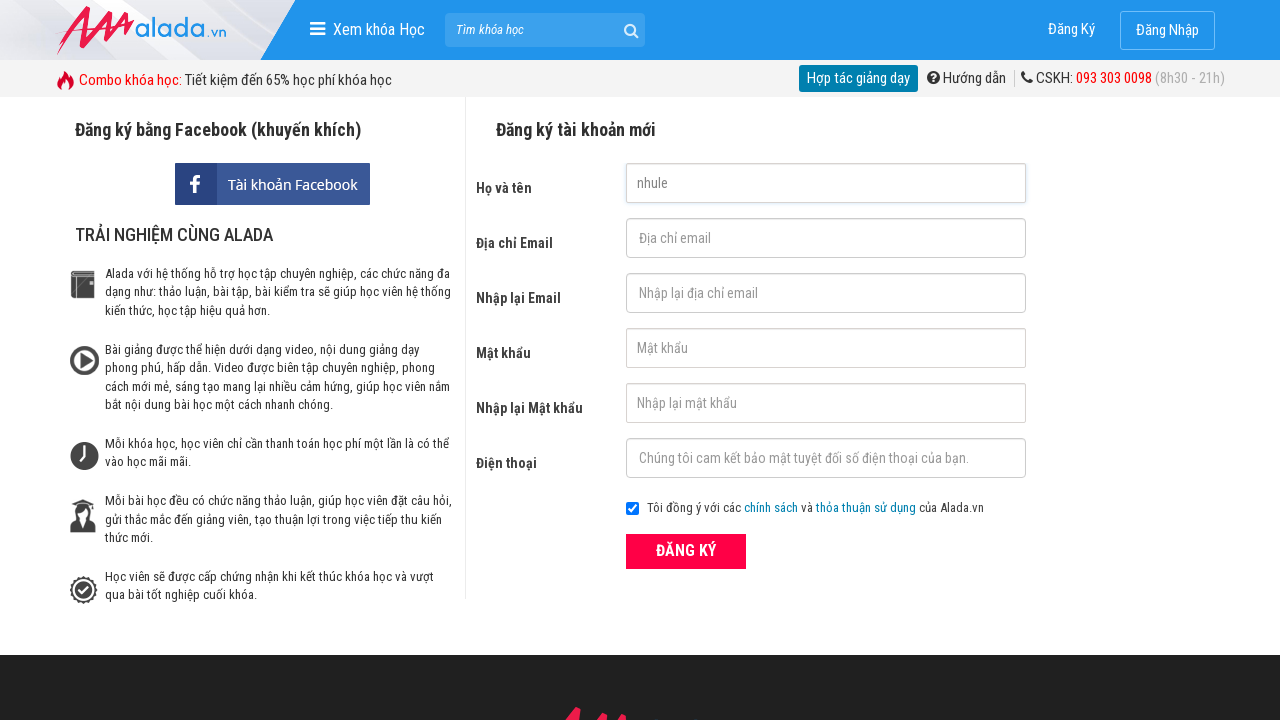

Filled email field with 'vivian2801@gmail.com' on #txtEmail
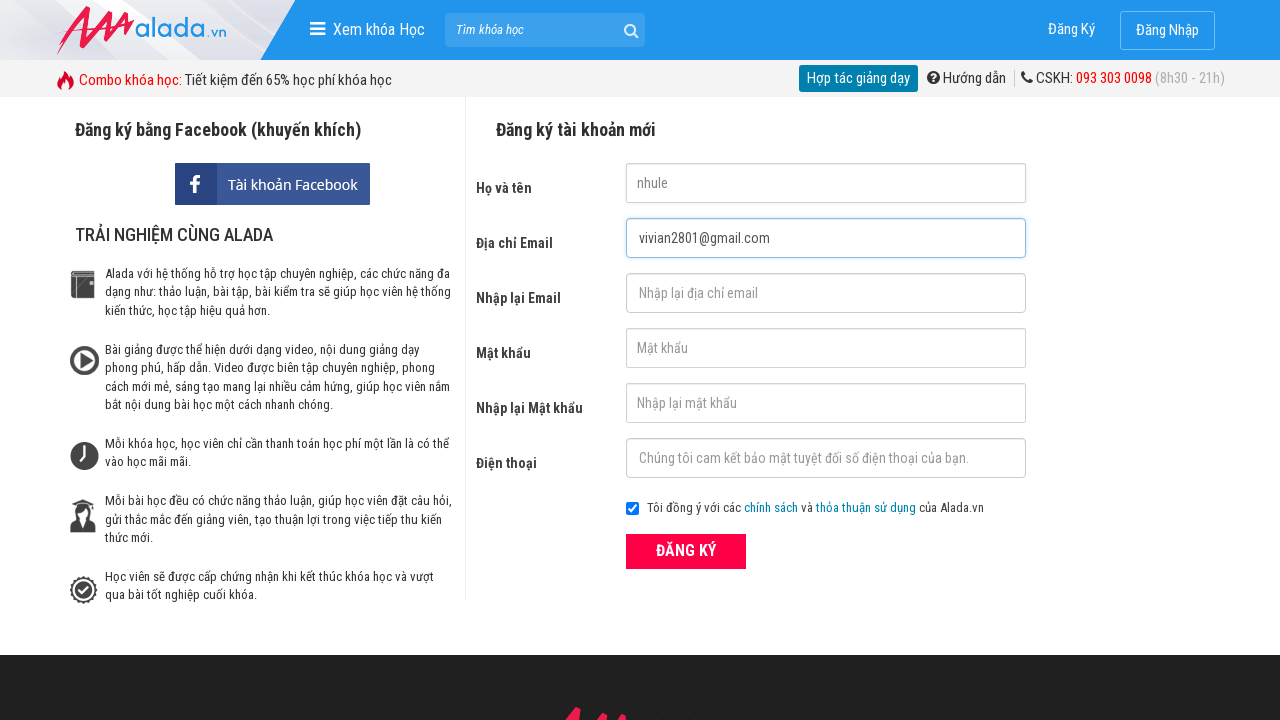

Filled confirm email field with 'vivian2801@gmail.com' on #txtCEmail
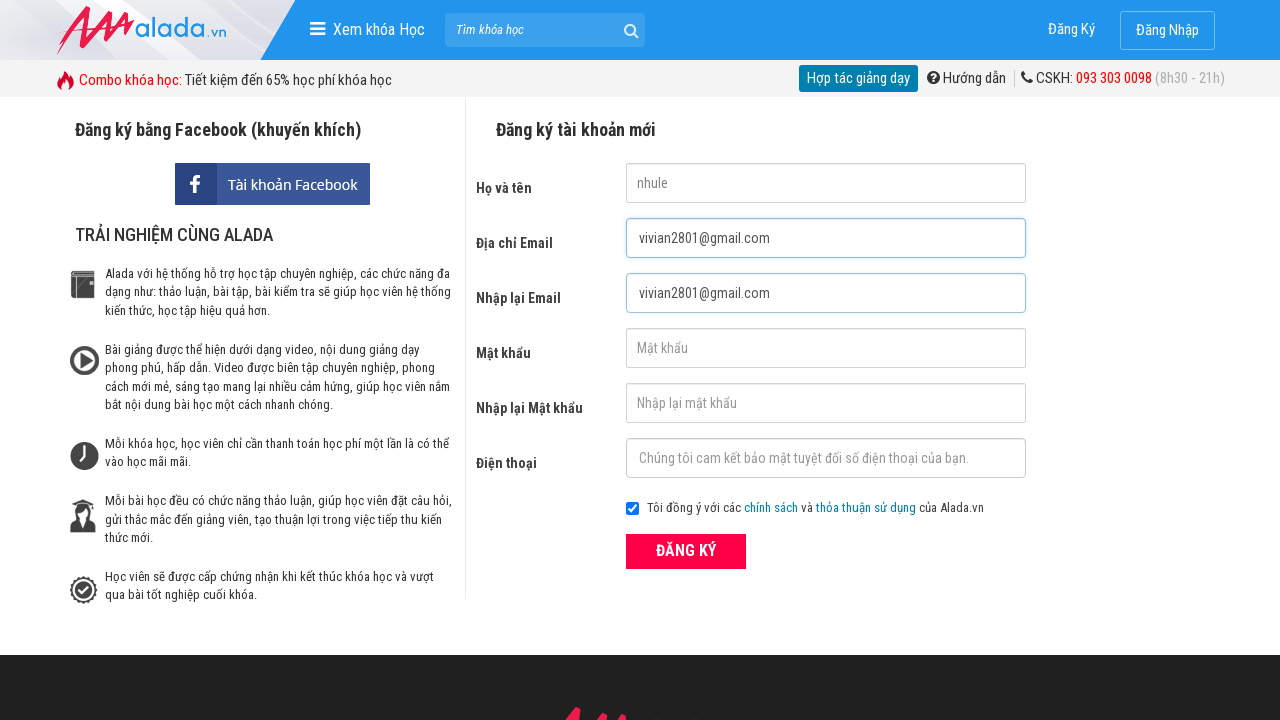

Filled password field with '123456' on #txtPassword
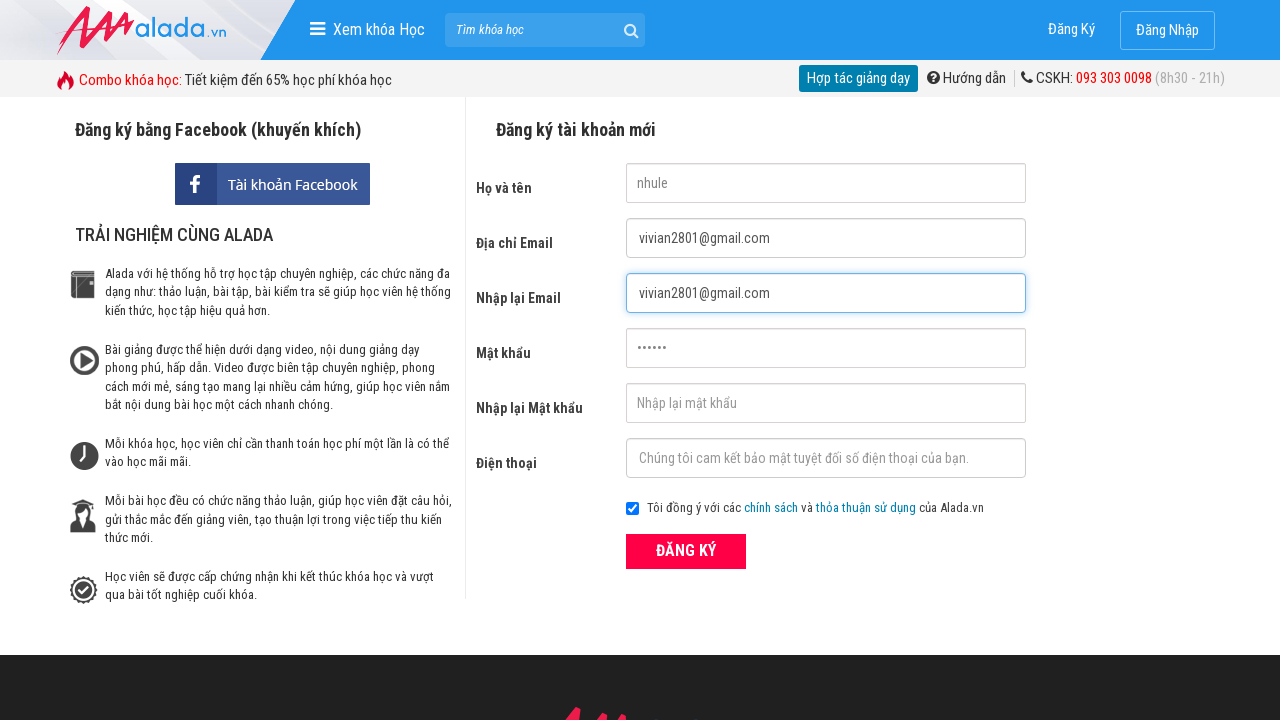

Filled confirm password field with mismatched password '1234567' on #txtCPassword
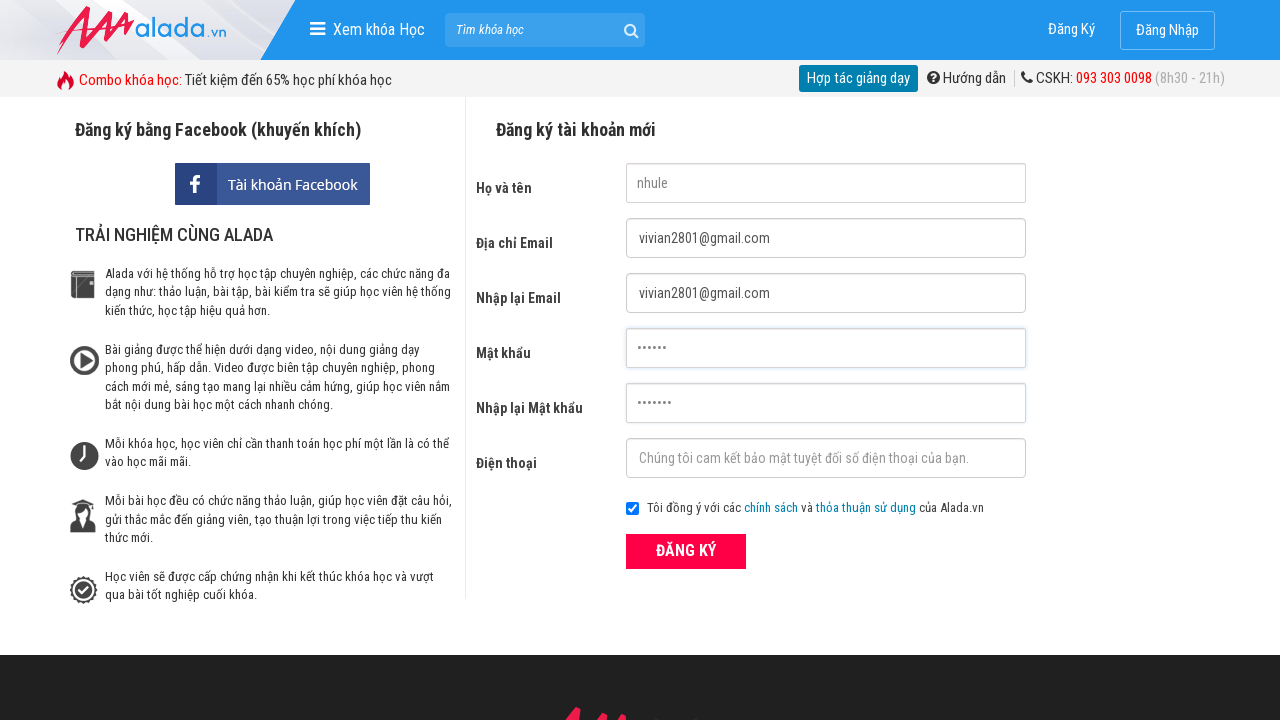

Filled phone field with '0334883488' on #txtPhone
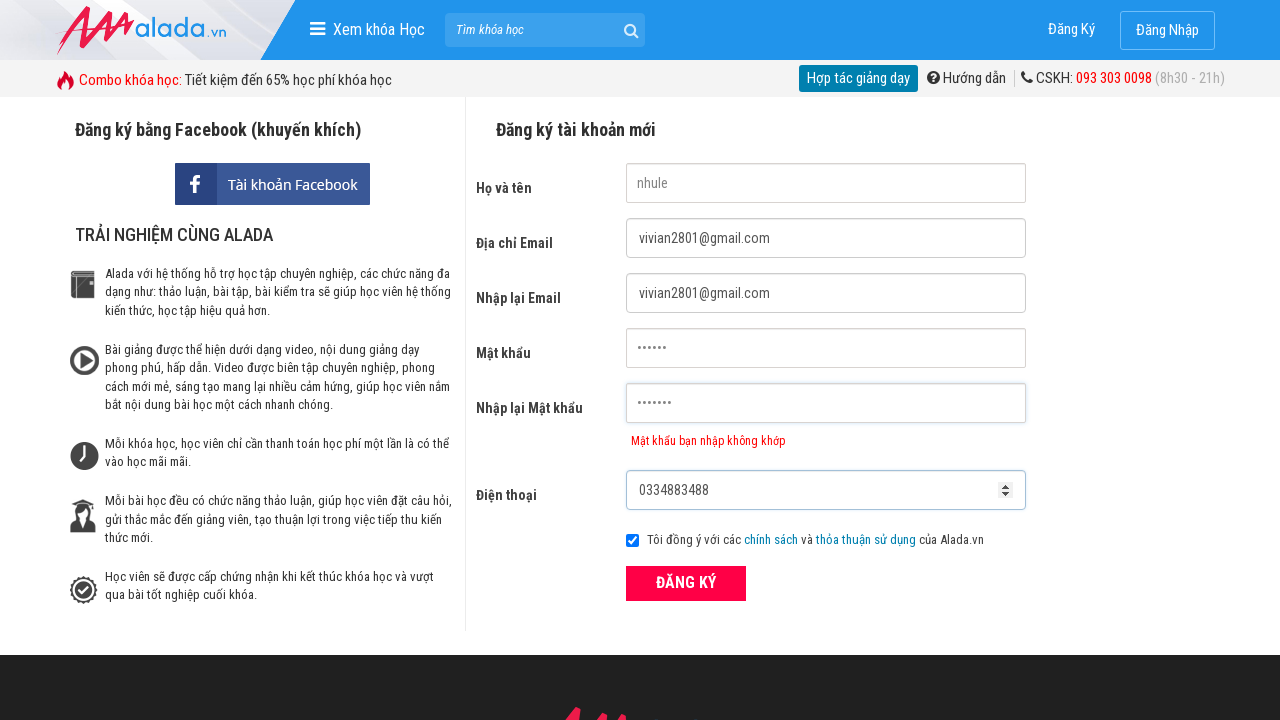

Clicked submit button to attempt registration at (686, 583) on button[type='submit']
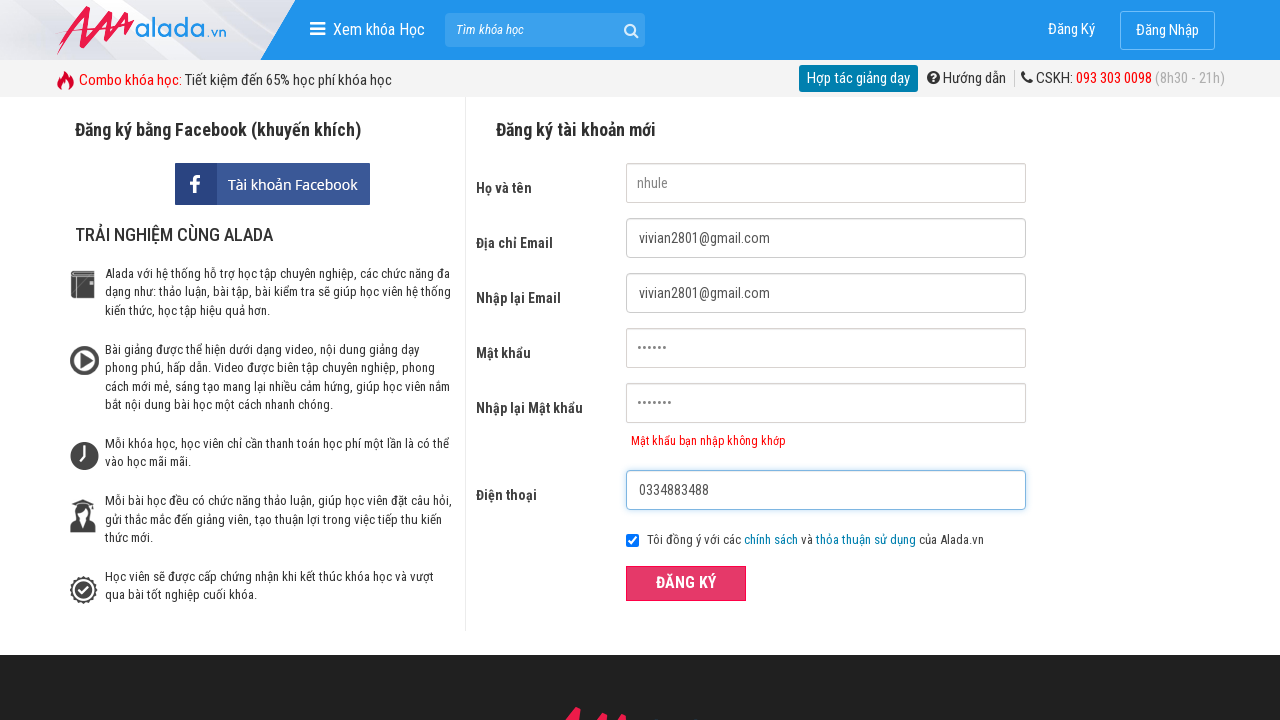

Password confirmation error message appeared
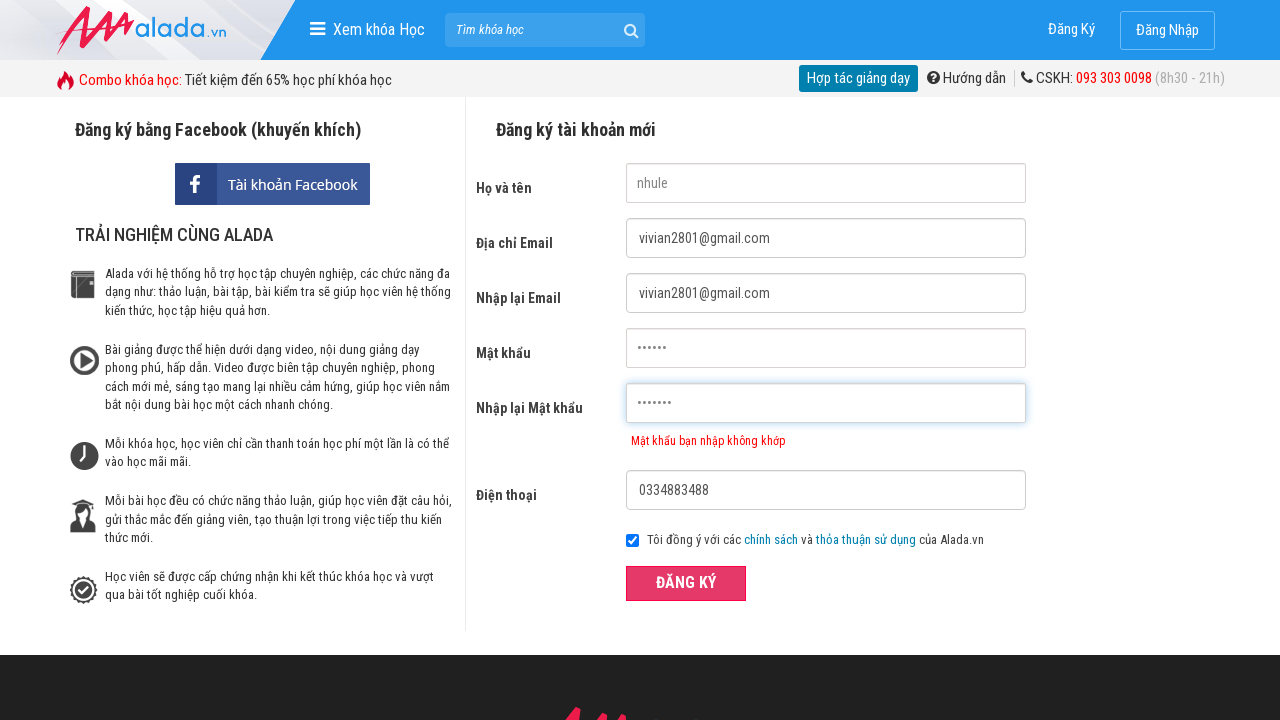

Retrieved password confirmation error message text
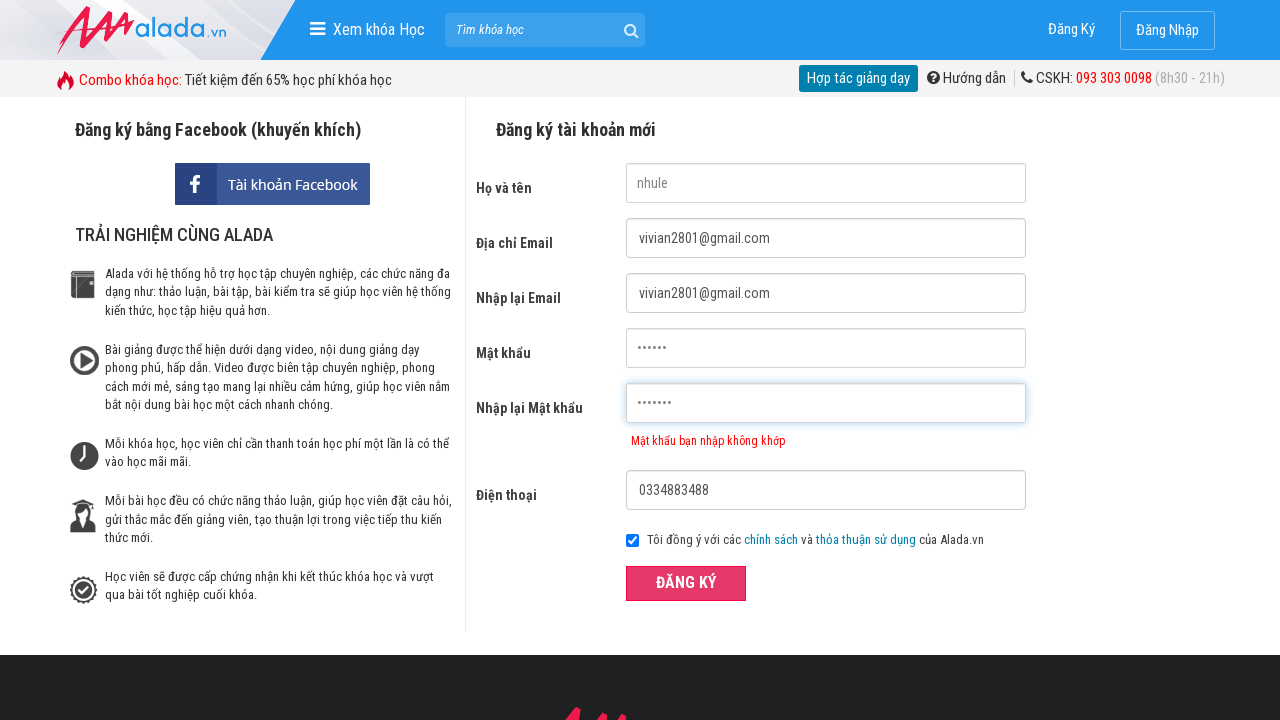

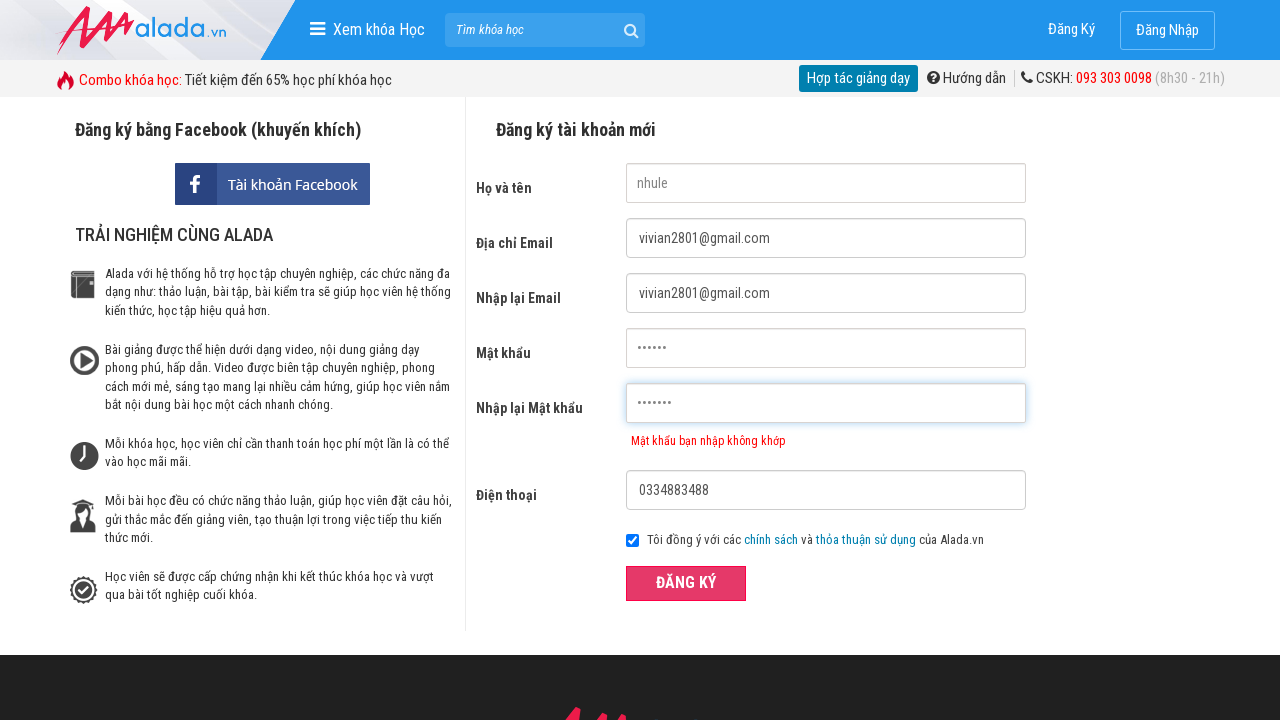